Navigates to a test automation practice website and scrolls down the page by 200 pixels

Starting URL: https://www.automationtesting.co.uk

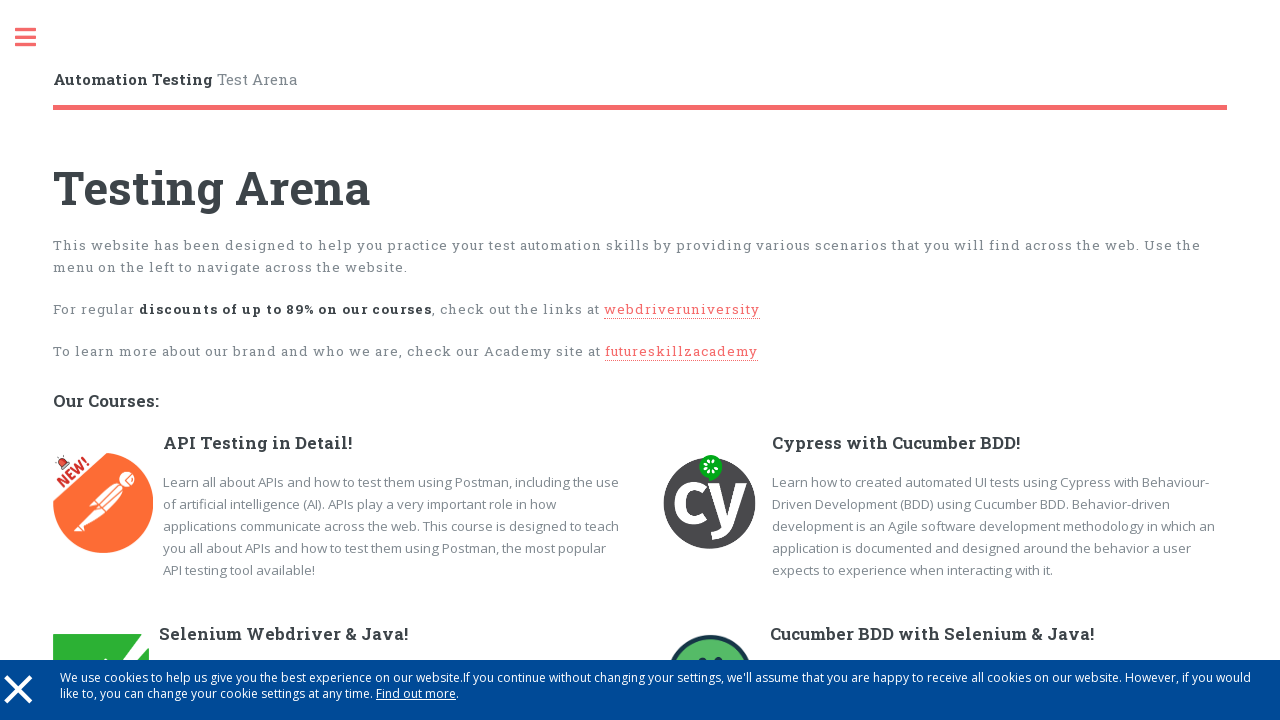

Navigated to automation testing practice website
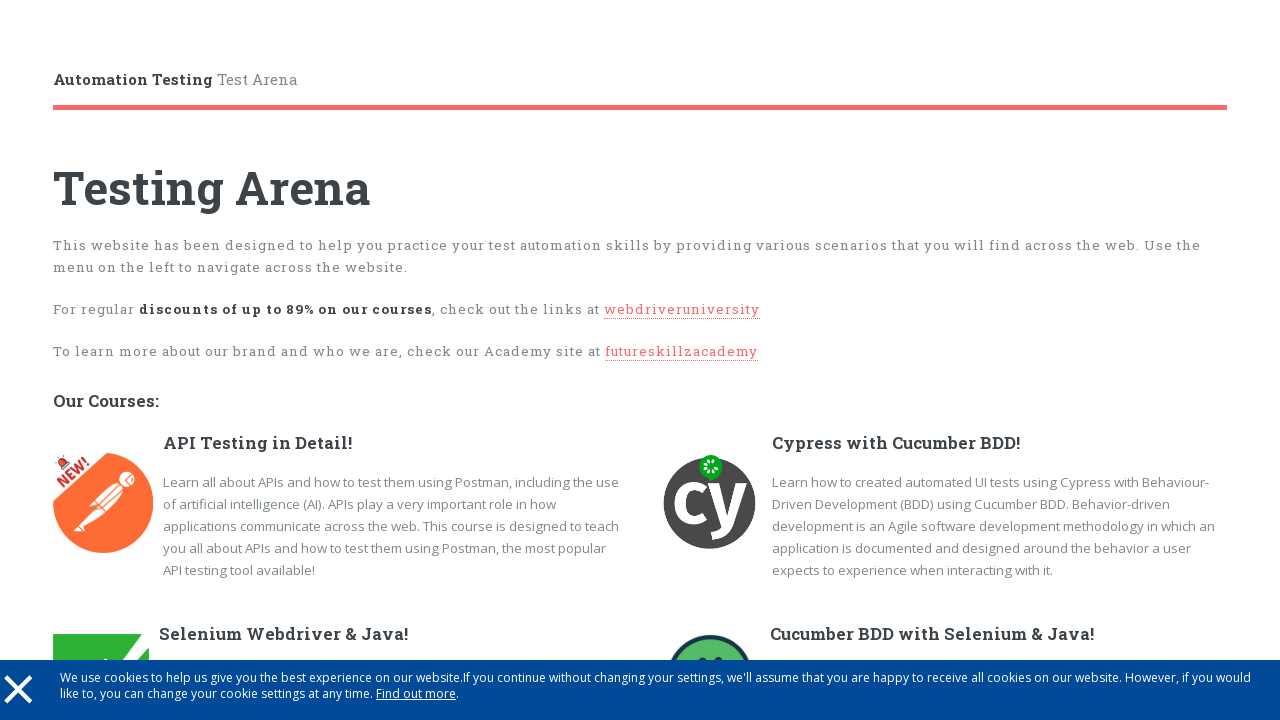

Scrolled down the page by 200 pixels
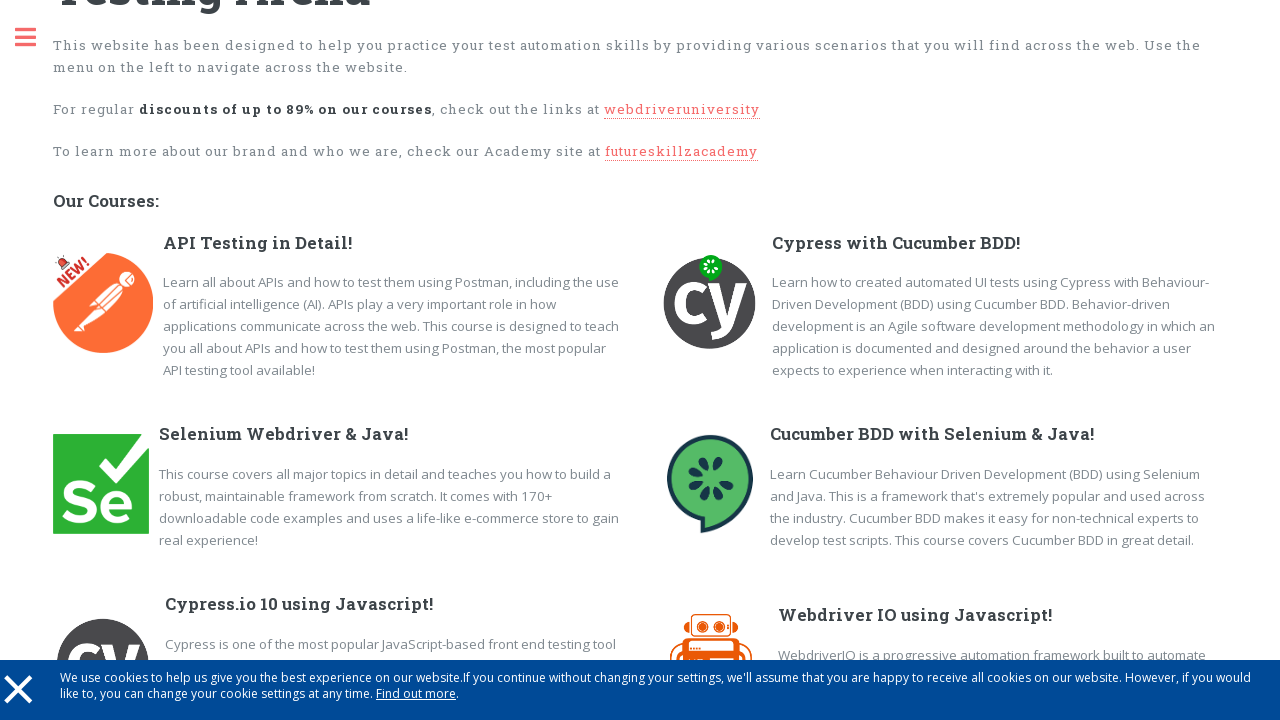

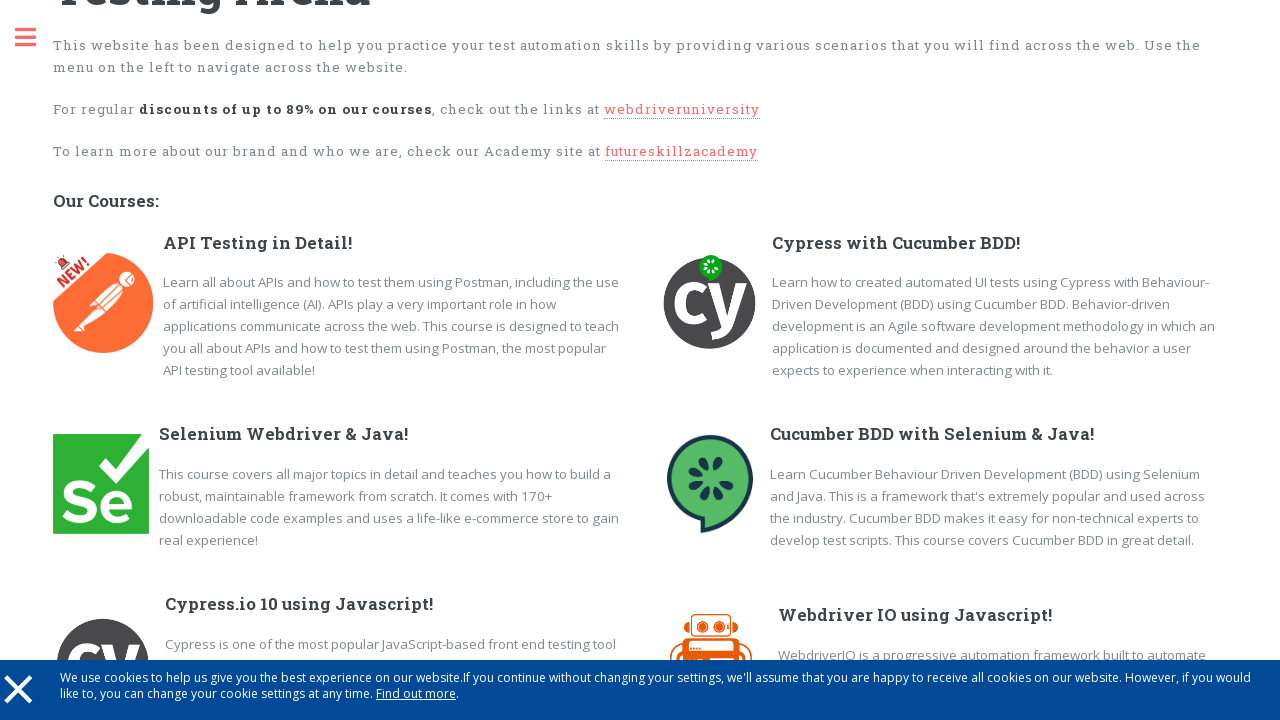